Navigates to degreesymbol.net and clicks on the "Degree Symbol in Math" link to navigate to that section.

Starting URL: https://www.degreesymbol.net/

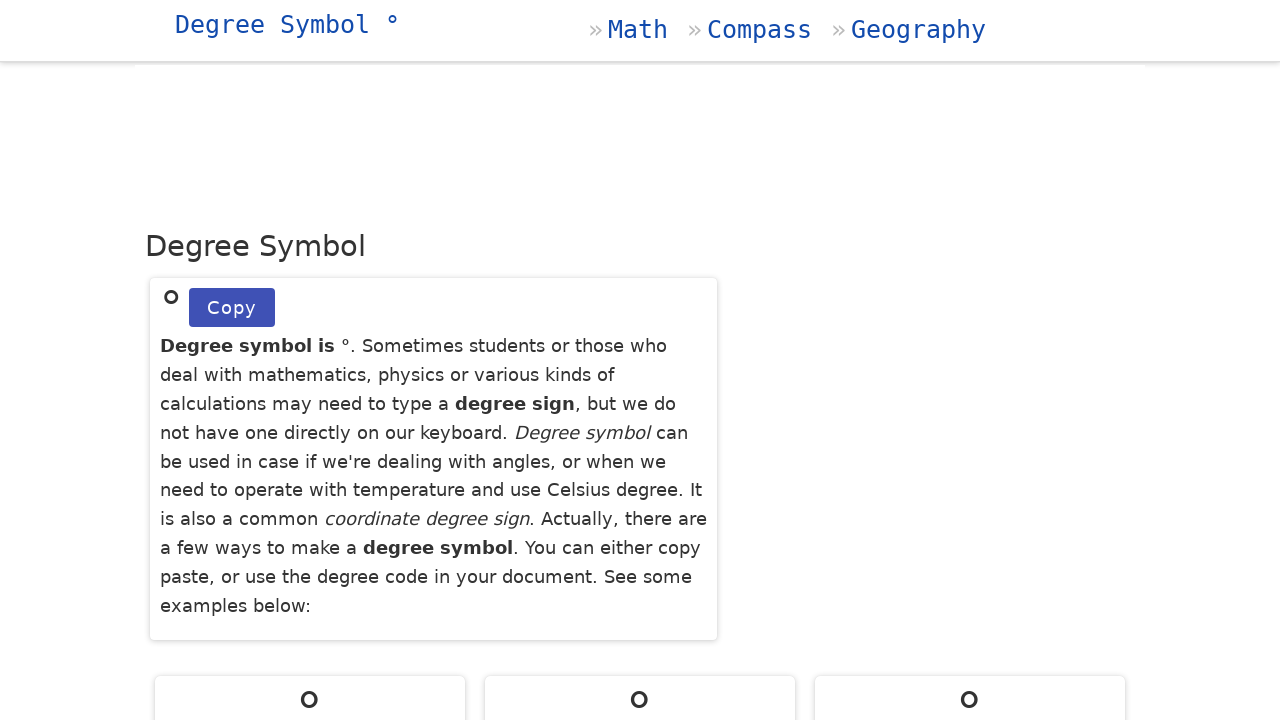

Navigated to degreesymbol.net
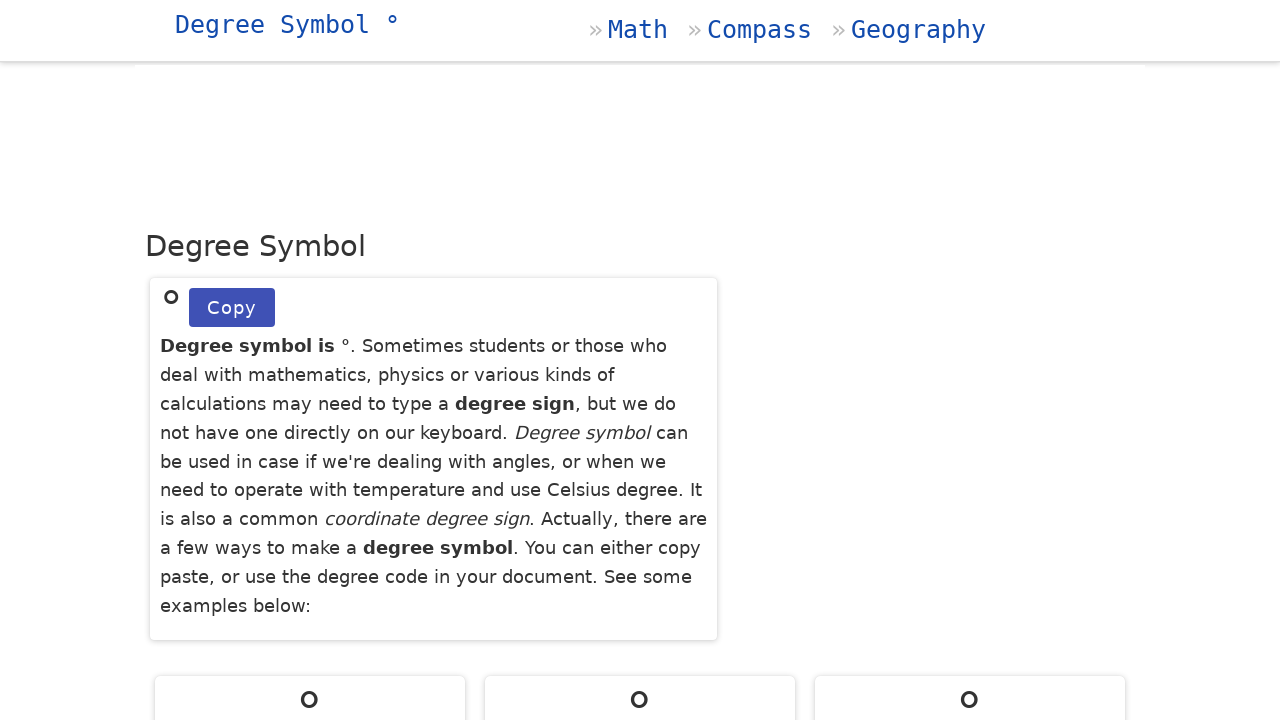

Clicked on 'Degree Symbol in Math' link at (282, 360) on text=Degree Symbol in Math
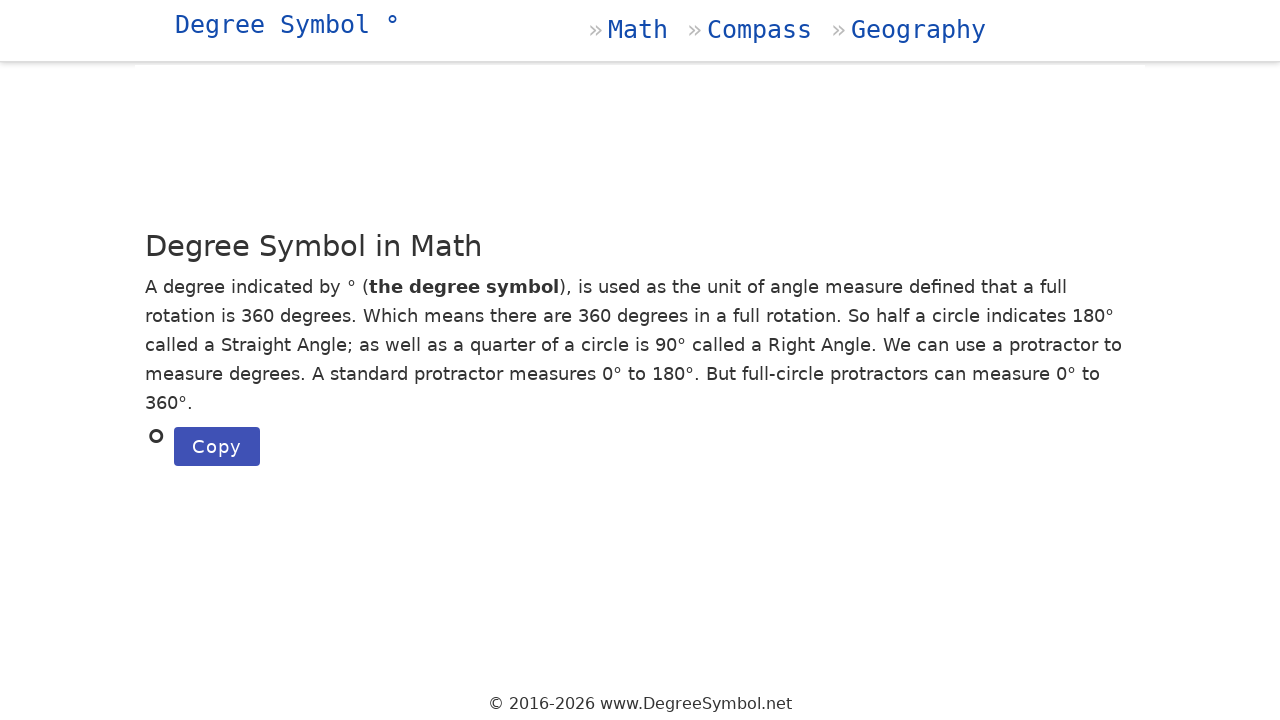

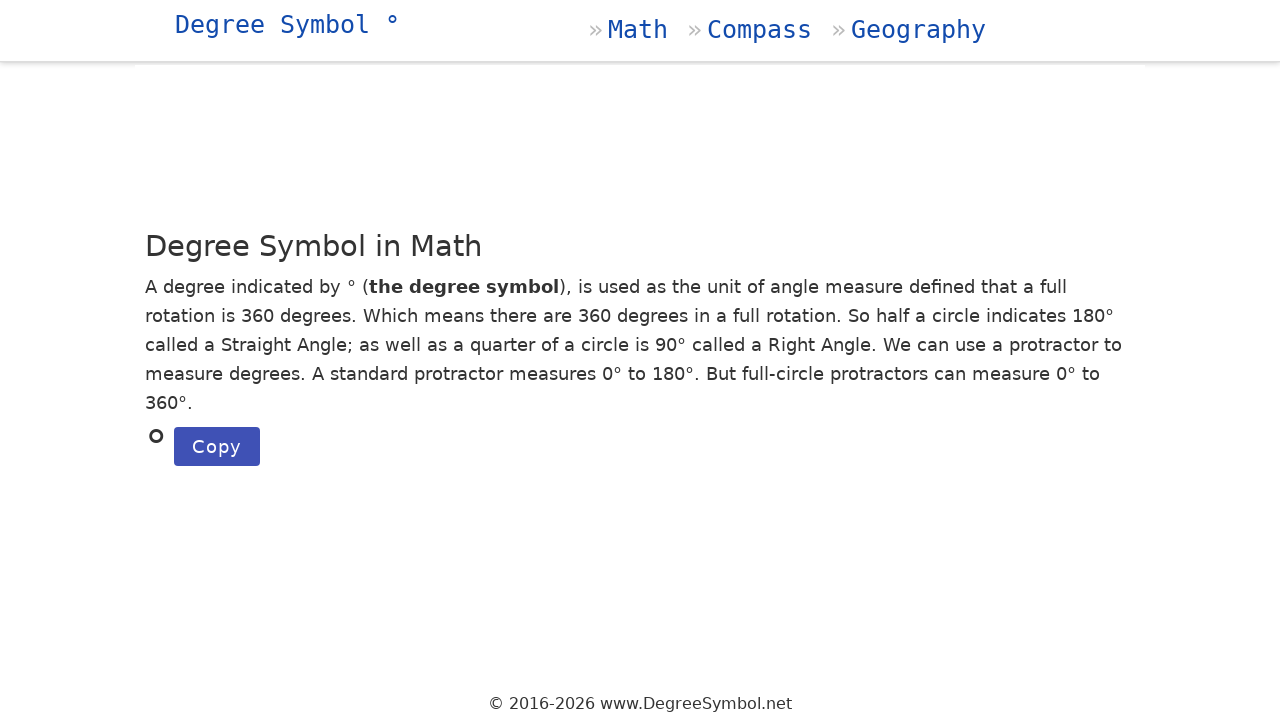